Tests filling the 'Nome' field with a string containing numbers

Starting URL: https://tc-1-final-parte1.vercel.app/

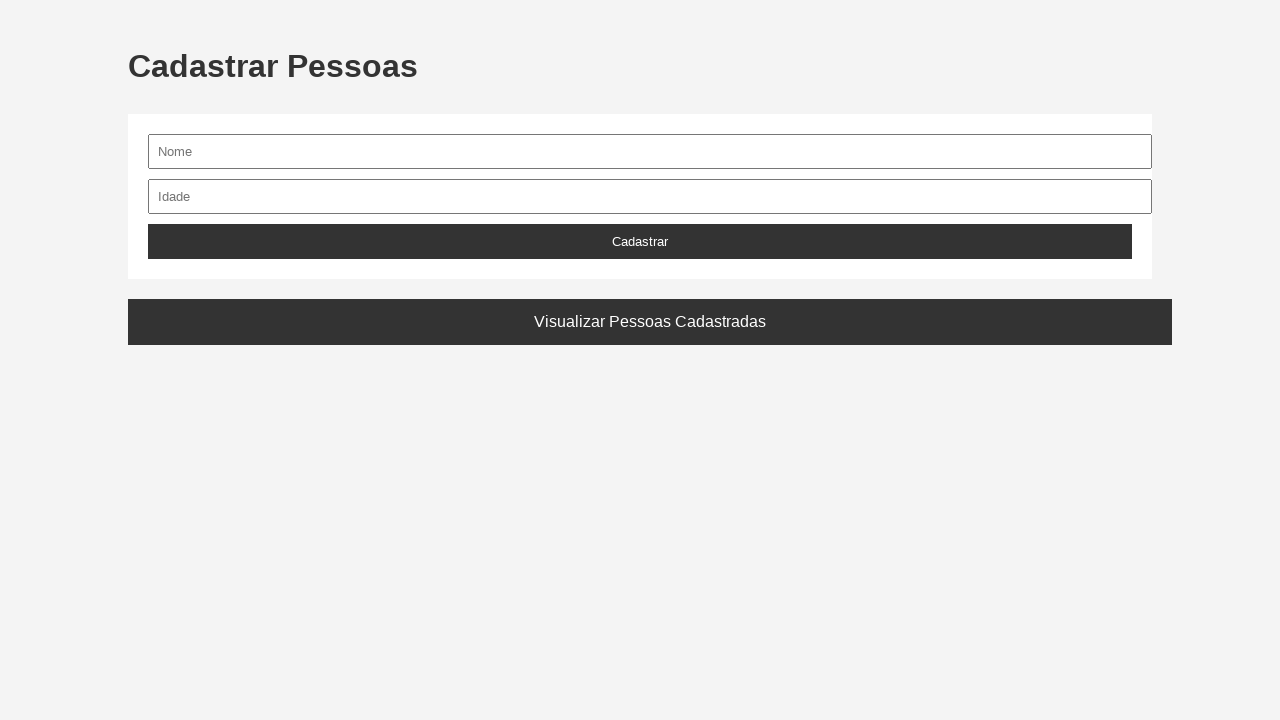

Waited for Nome input field to load
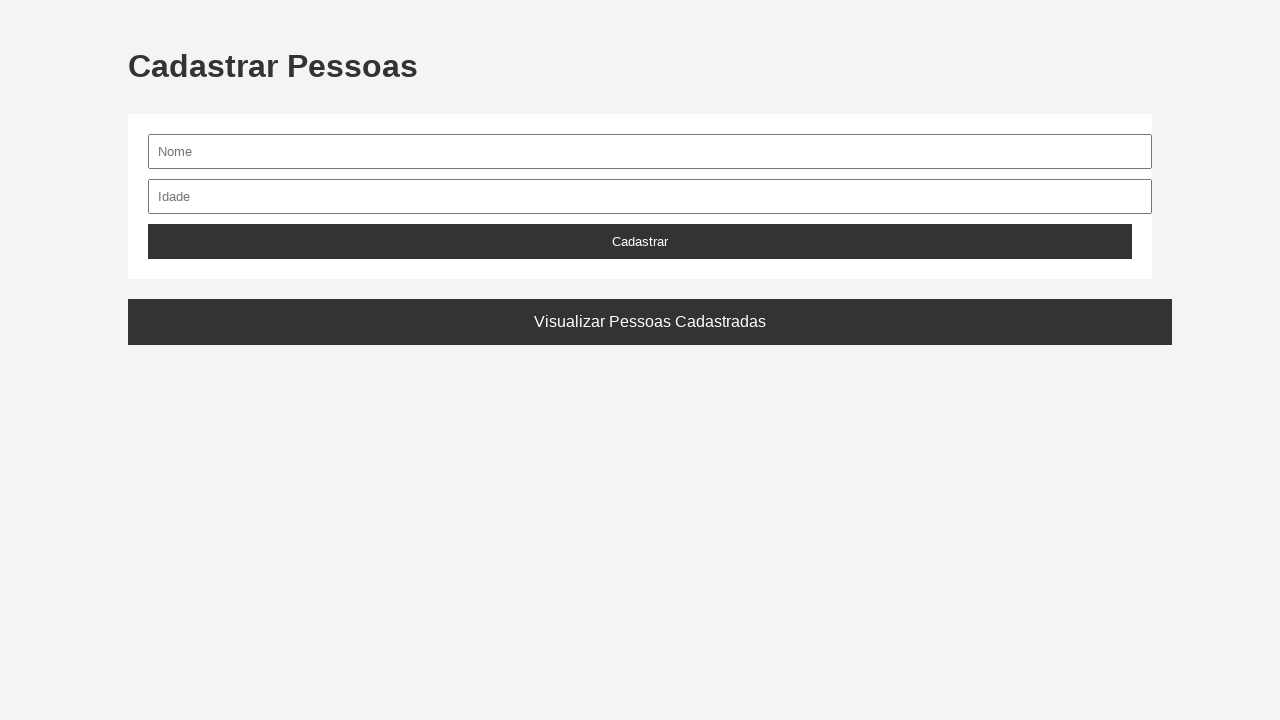

Filled Nome field with 'João123' (string containing numbers) on input[name='nome'], input#nome, input[placeholder*='Nome'], input[placeholder*='
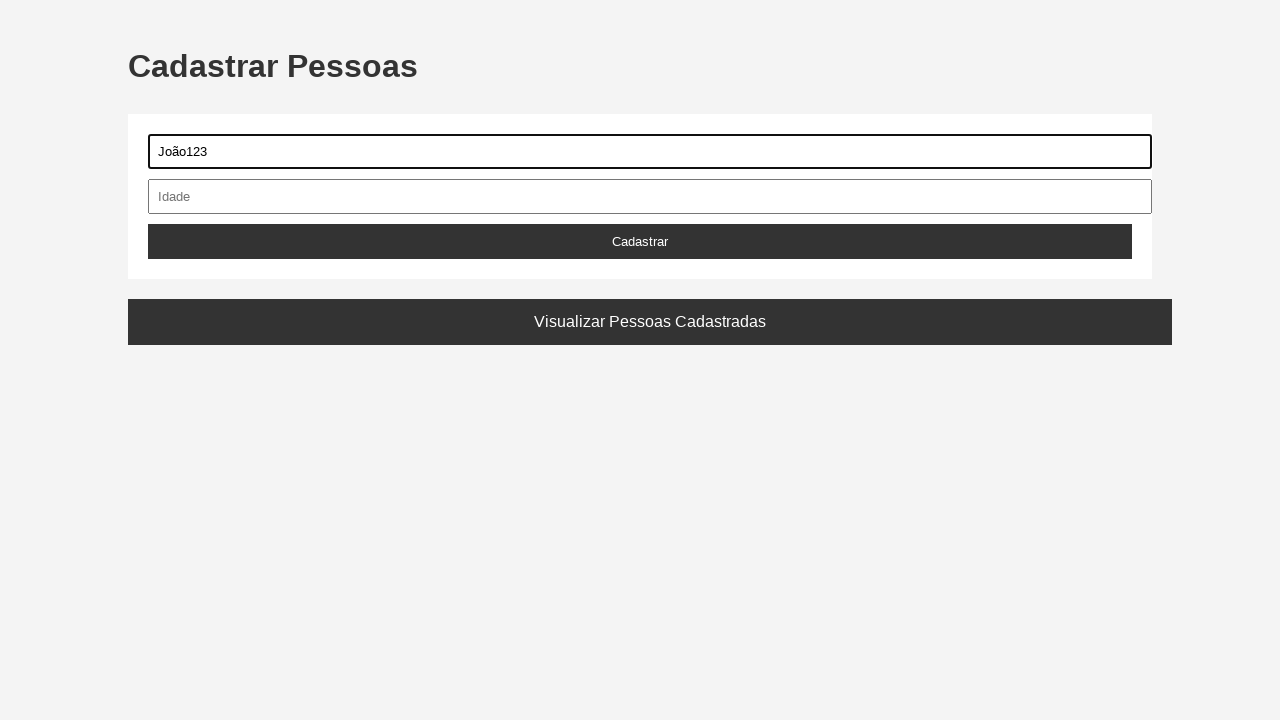

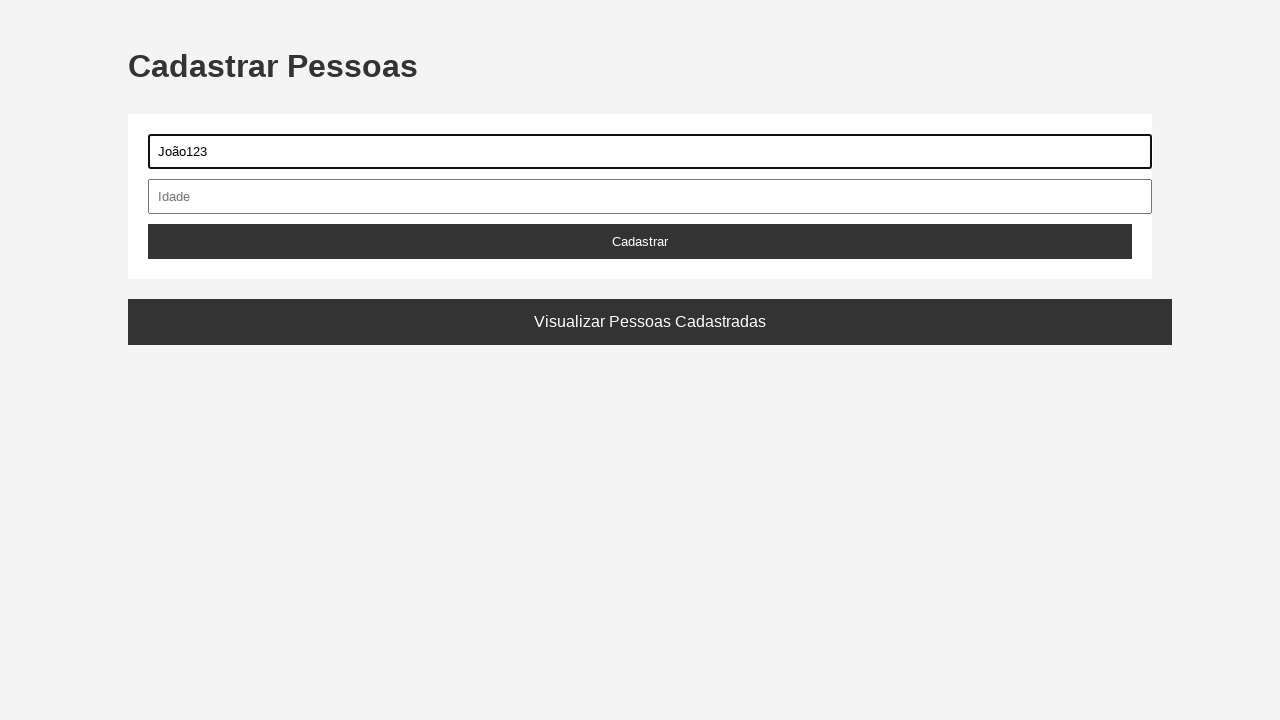